Tests JavaScript prompt dialog by triggering it, entering text, and accepting it

Starting URL: https://the-internet.herokuapp.com/javascript_alerts

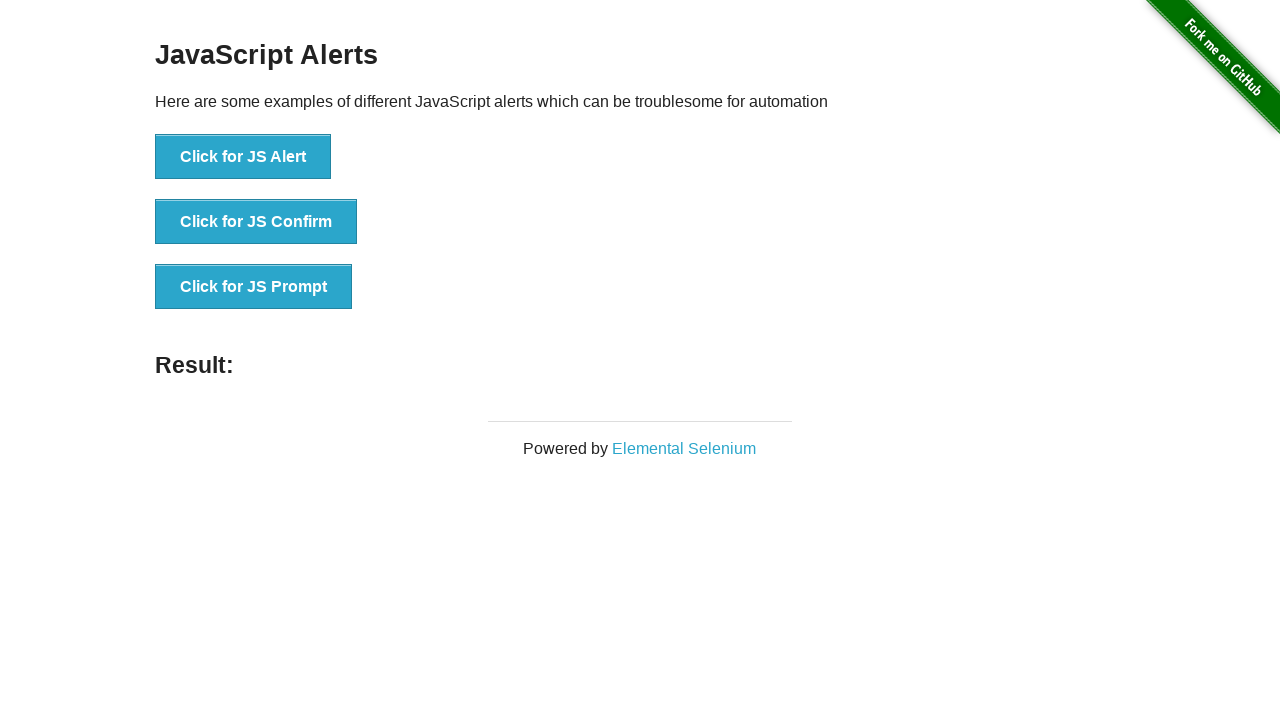

Set up dialog handler to accept prompt with 'TestUser123'
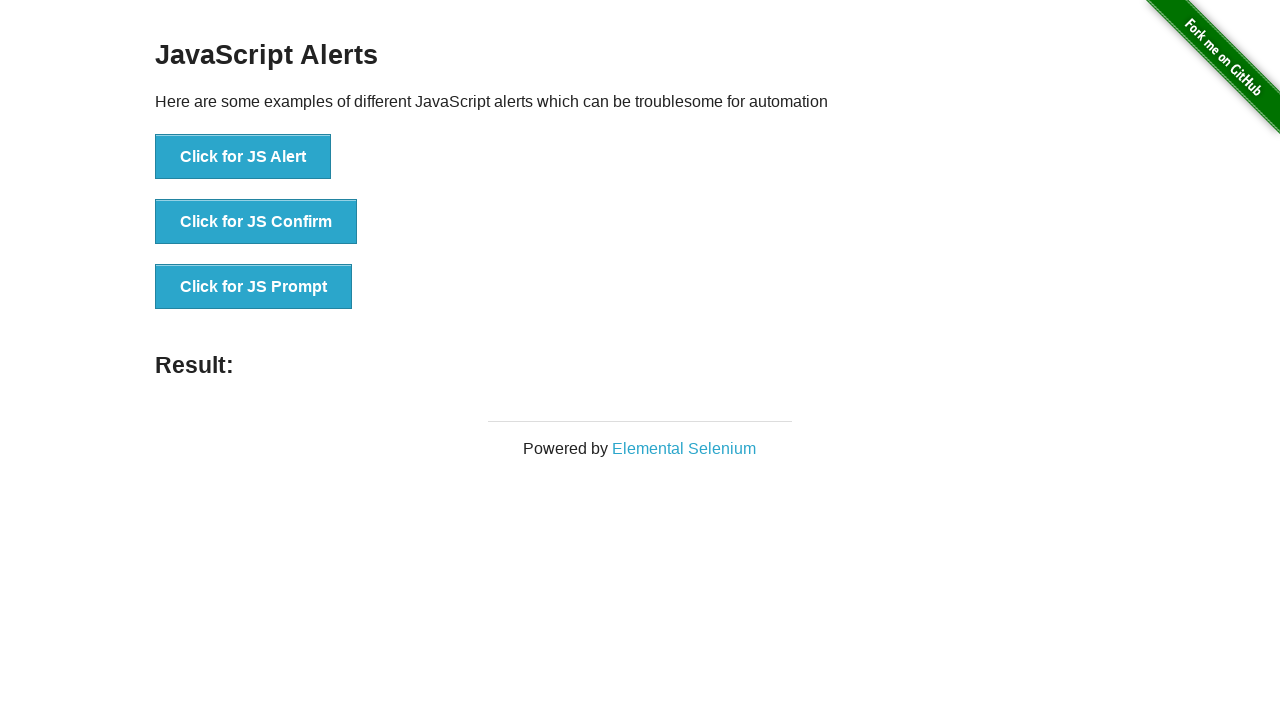

Clicked button to trigger JavaScript prompt dialog at (254, 287) on xpath=//button[@onclick='jsPrompt()']
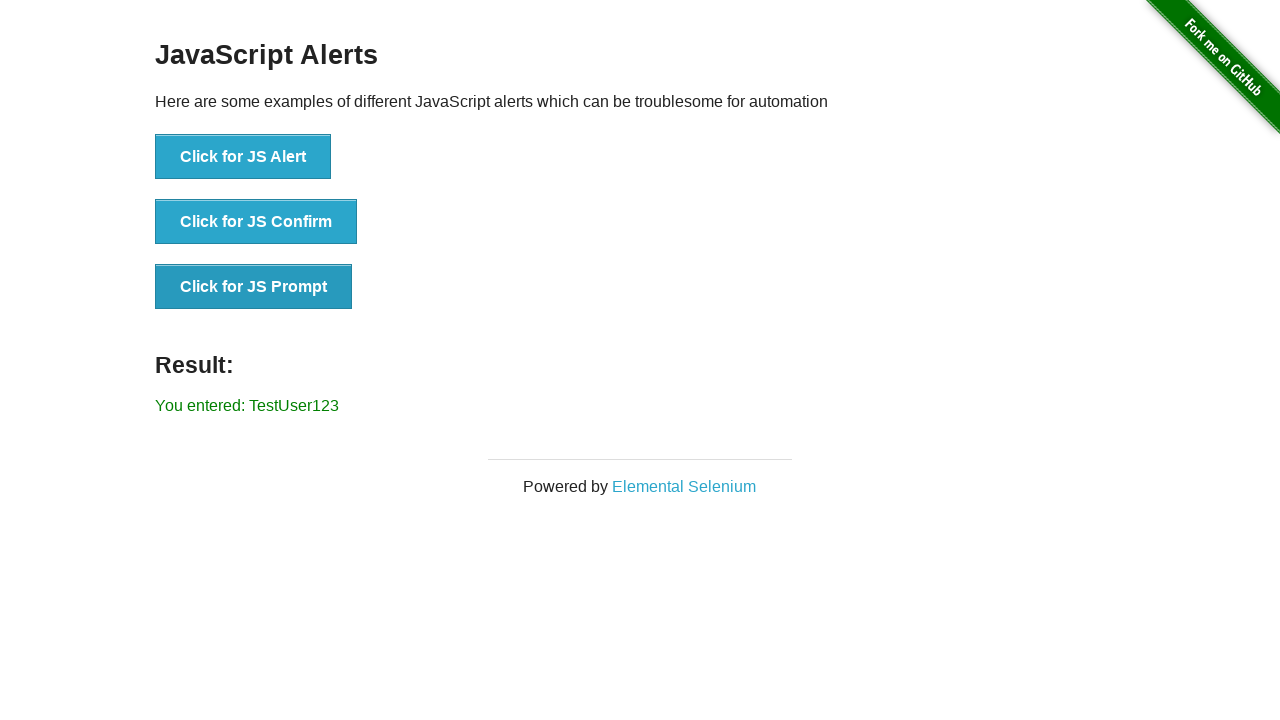

Verified result text displays 'You entered: TestUser123'
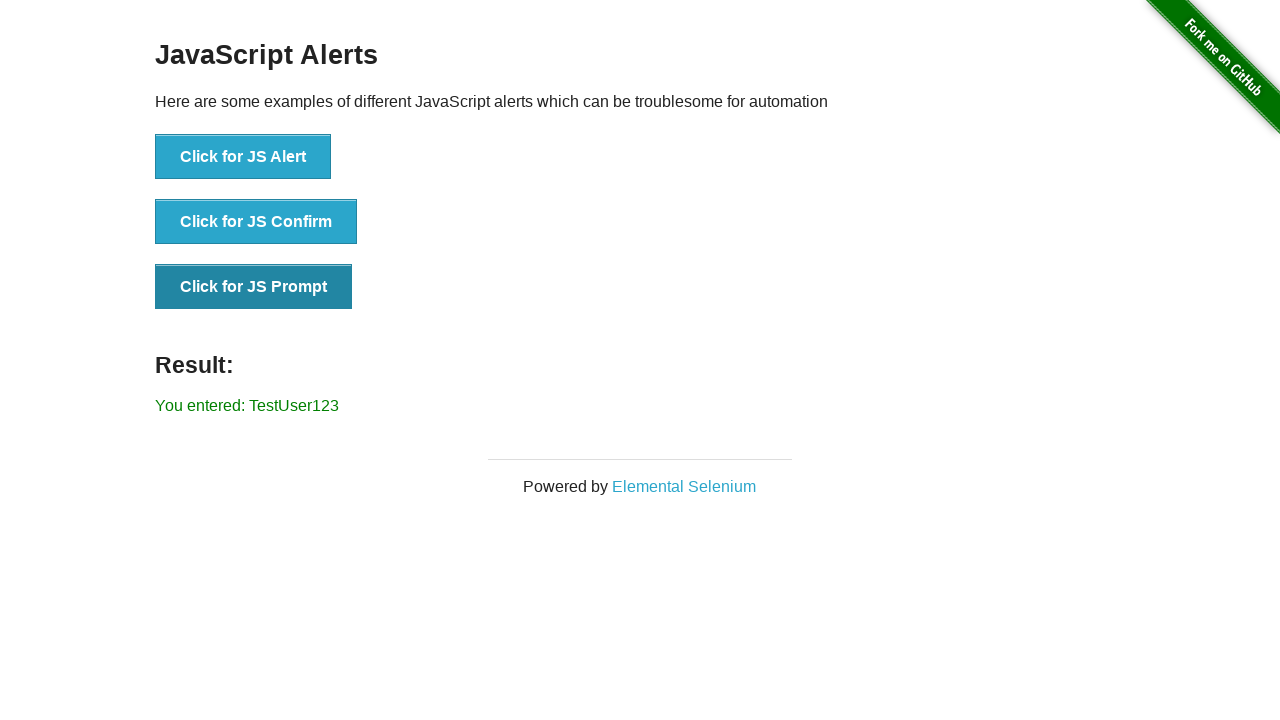

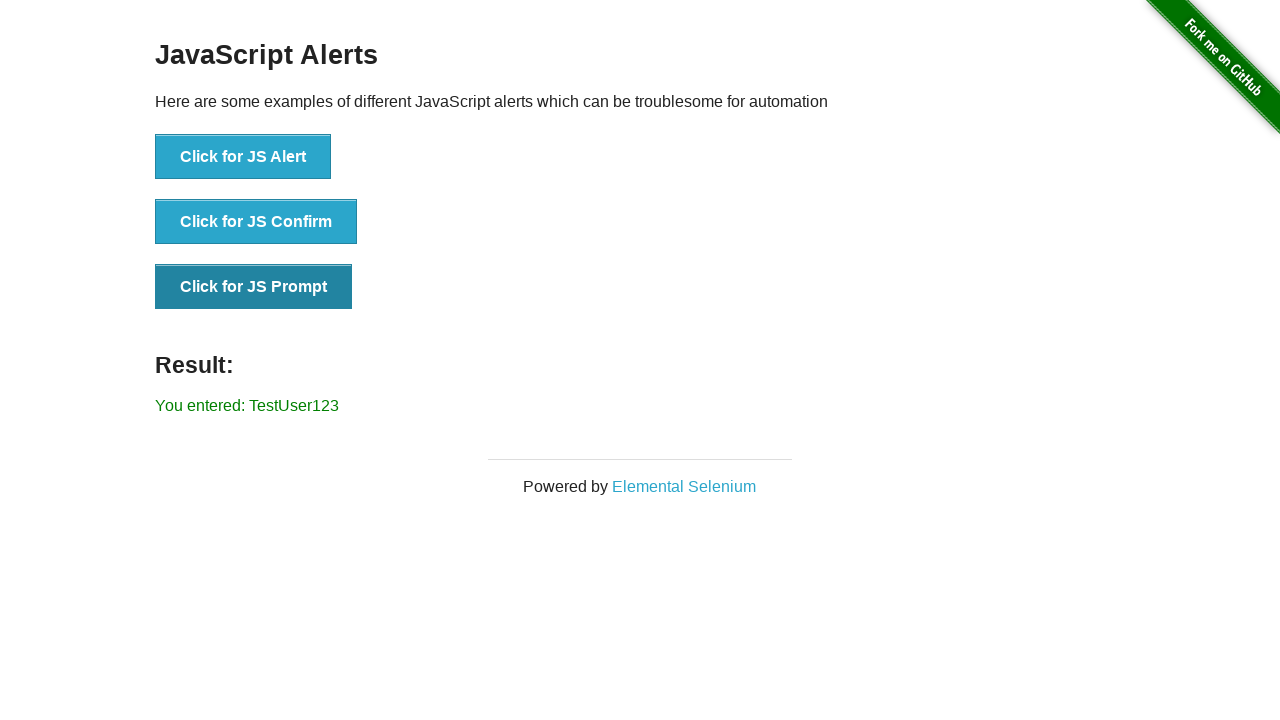